Navigates to YouTube and manages browser cookies by adding a custom cookie and retrieving all cookies

Starting URL: https://www.youtube.com/

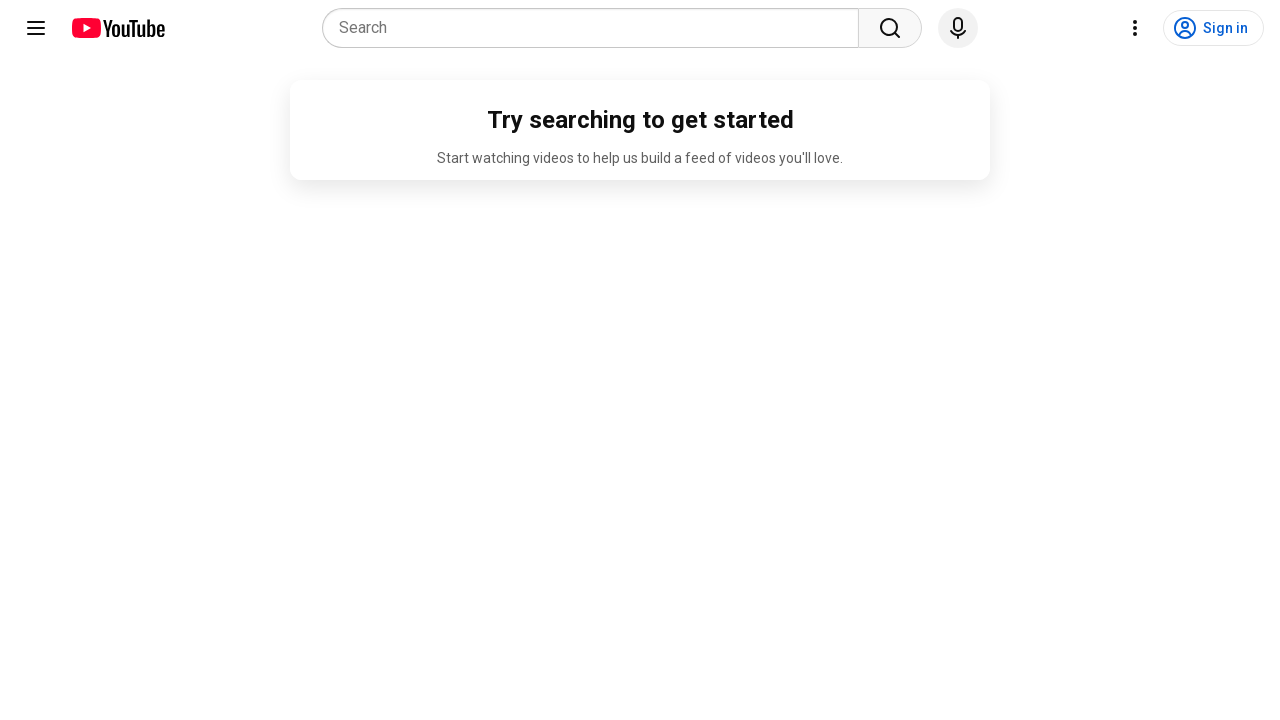

Added custom cookie 'Rafa' to browser context for YouTube domain
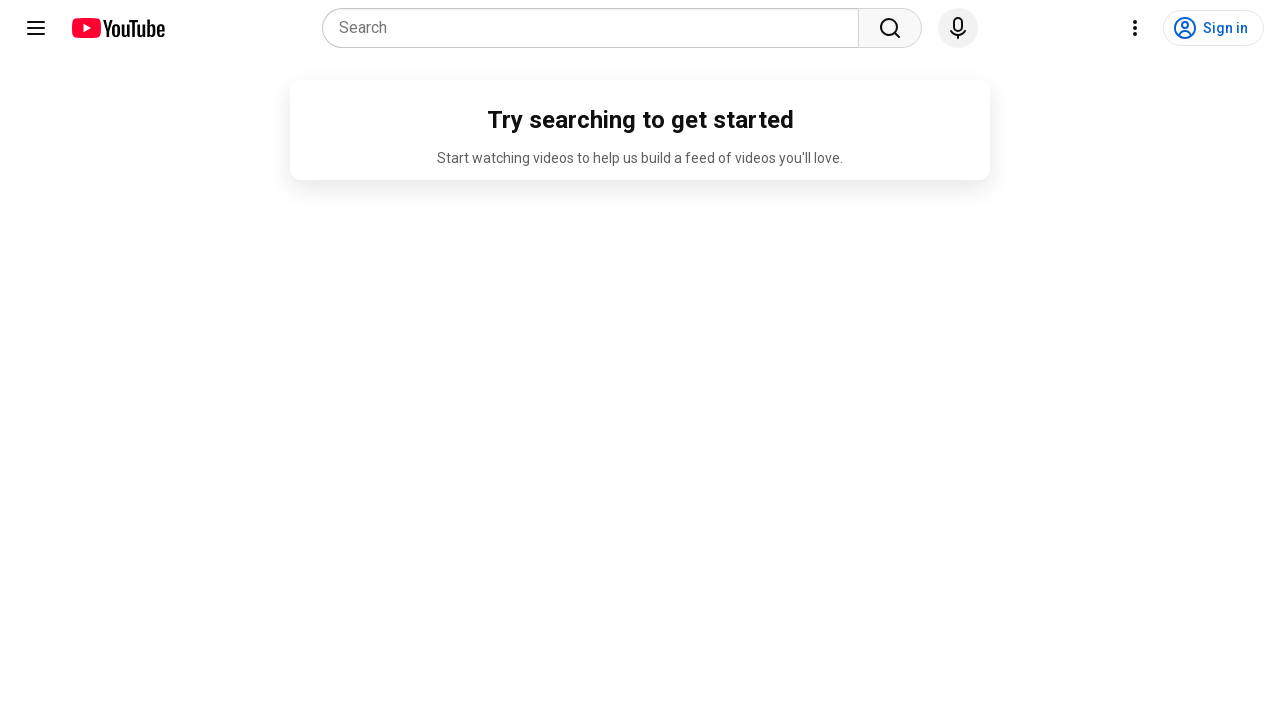

Reloaded page to apply custom cookie
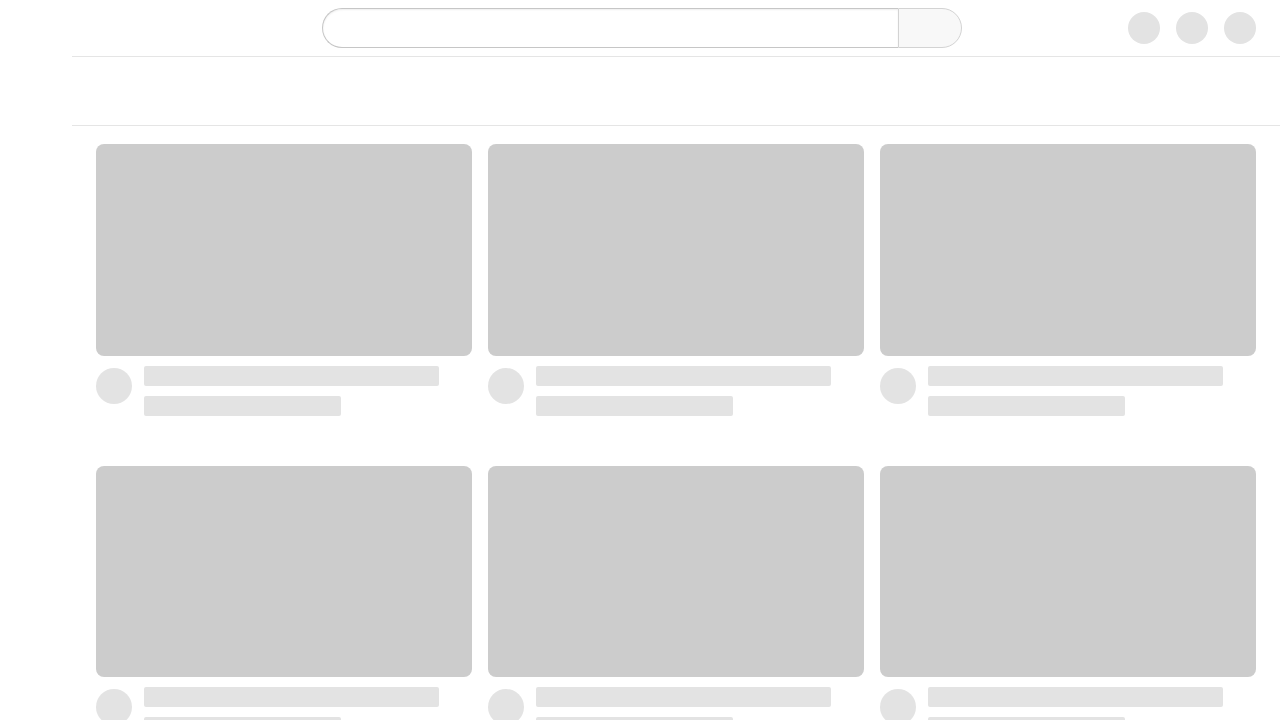

Retrieved all cookies from browser context
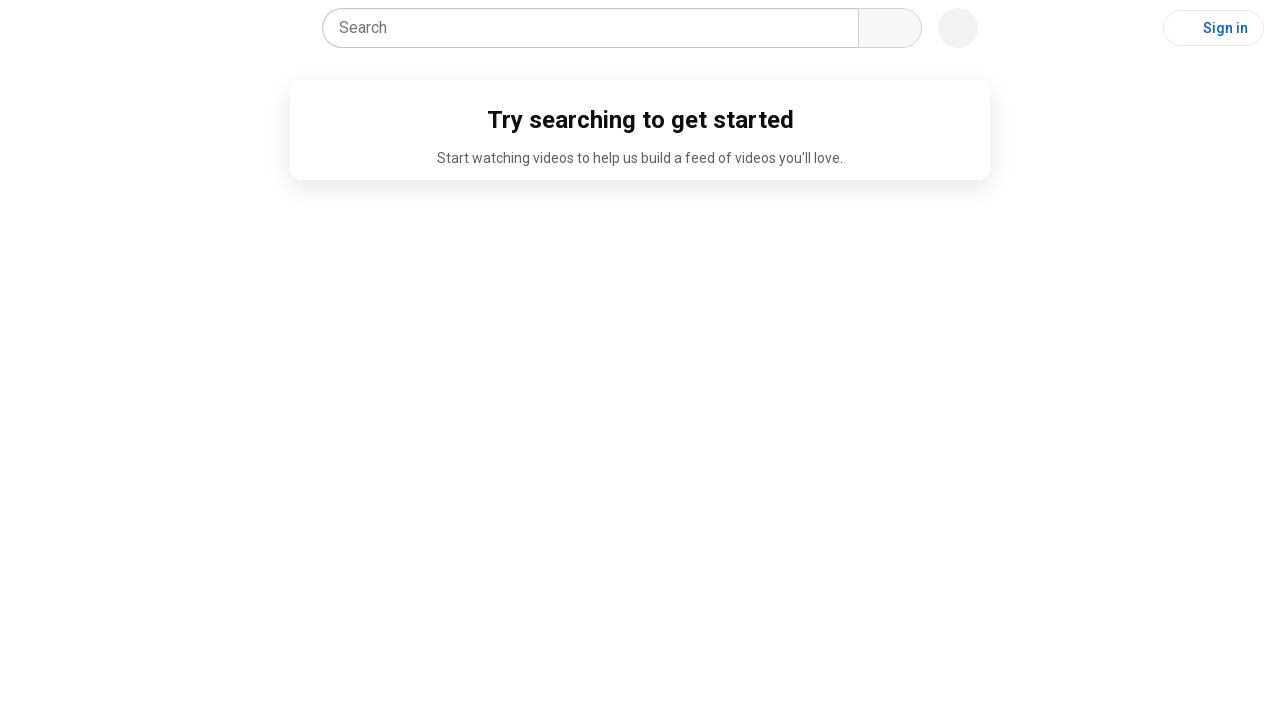

Printed cookie count and details: 8 cookies found
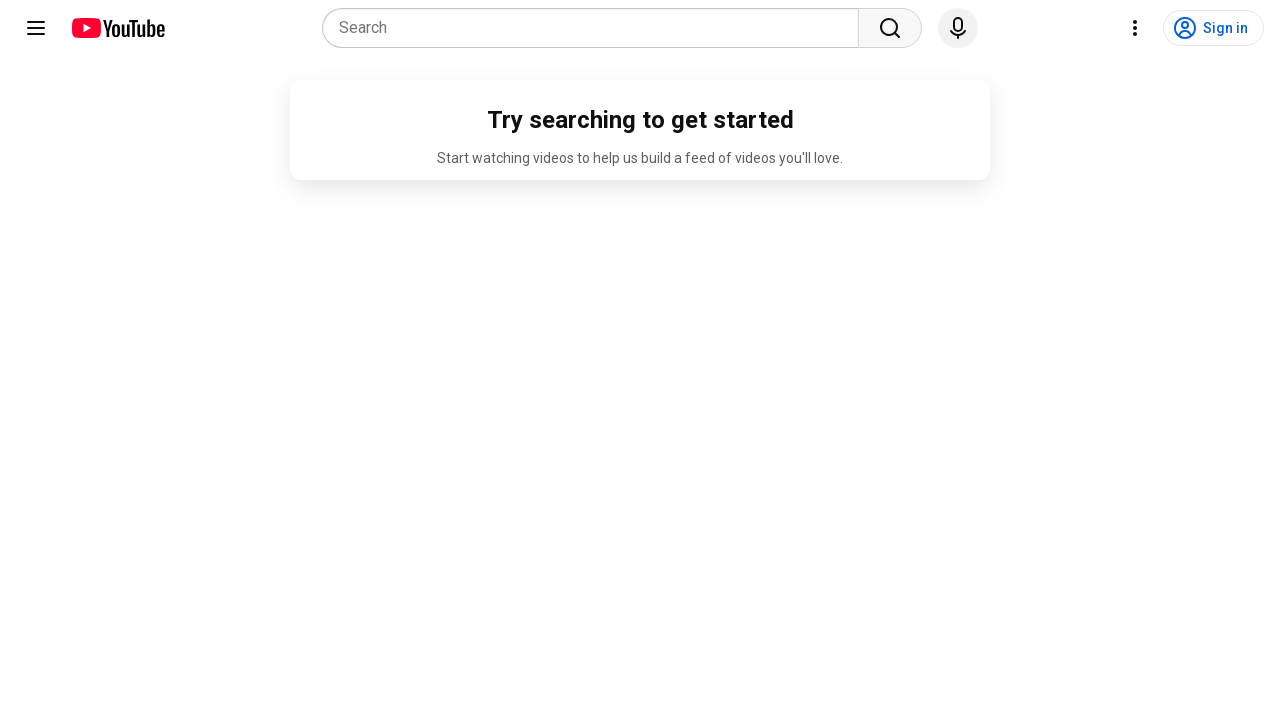

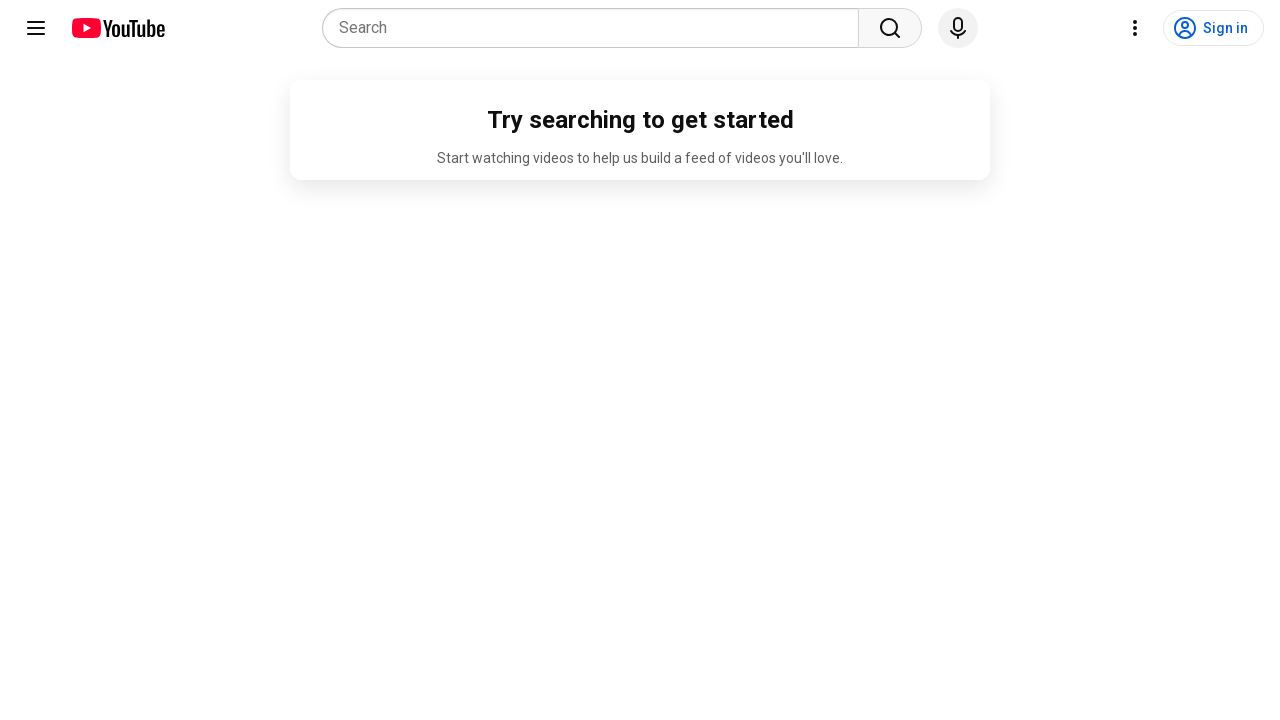